Performs a simple click action on a button element

Starting URL: https://demoqa.com/buttons

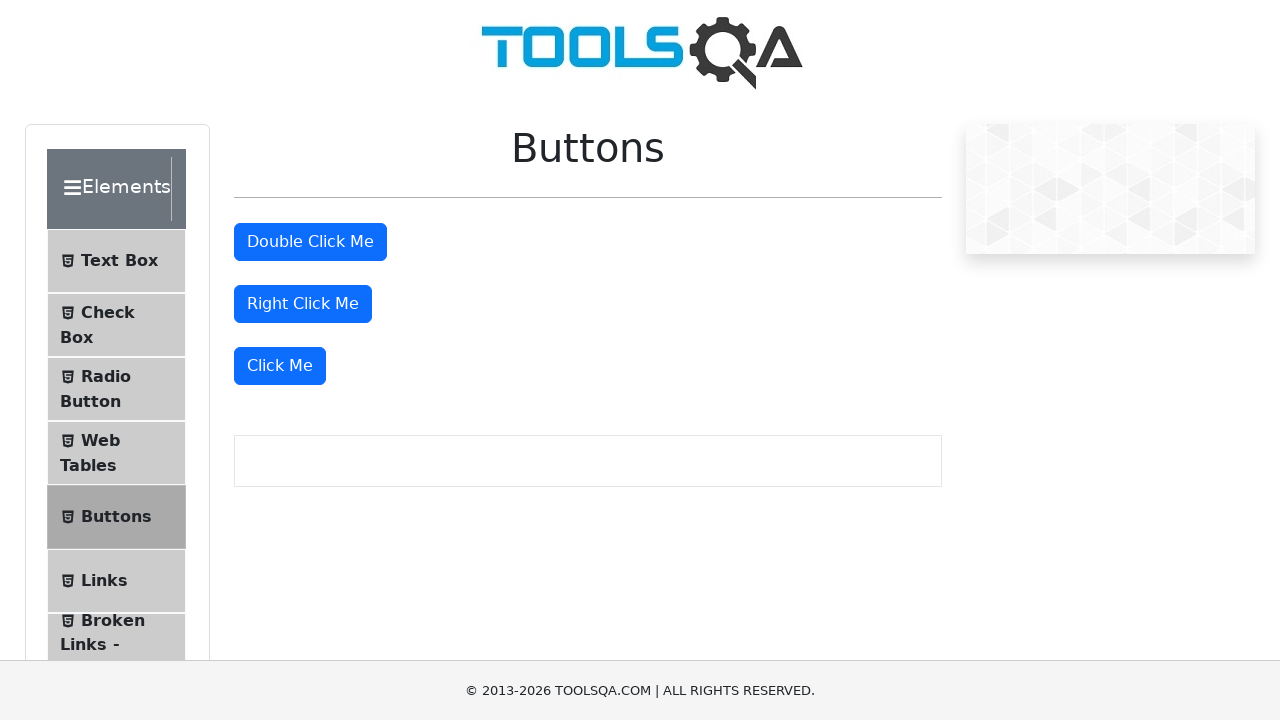

Clicked the third button with class btn-primary at (280, 366) on .btn.btn-primary >> nth=2
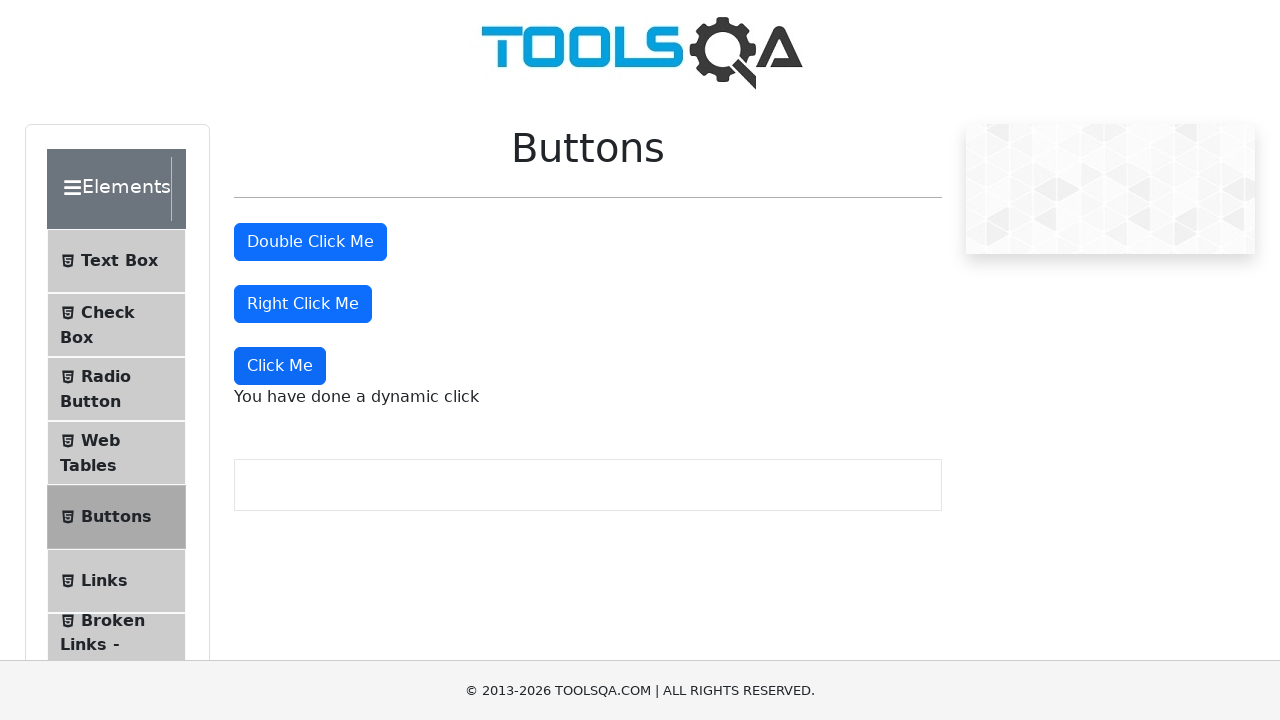

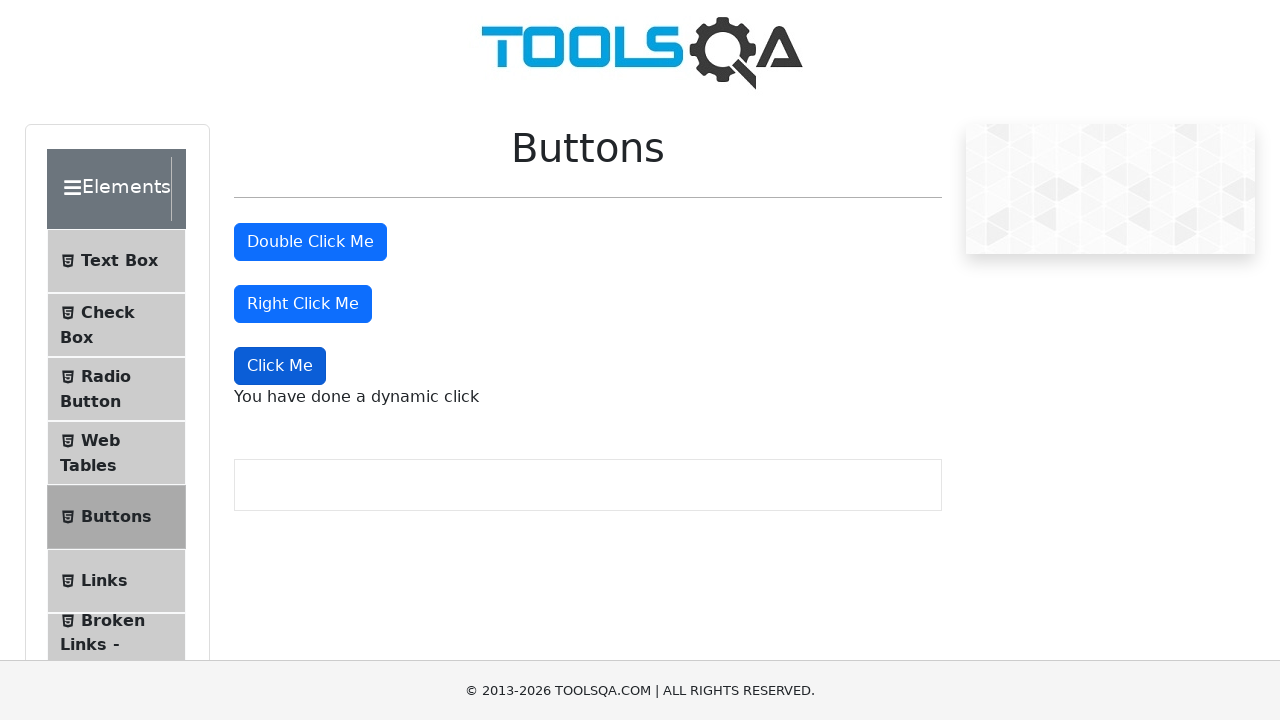